Tests file upload popup handling by double-clicking on an upload button element on a test page

Starting URL: http://omayo.blogspot.com/

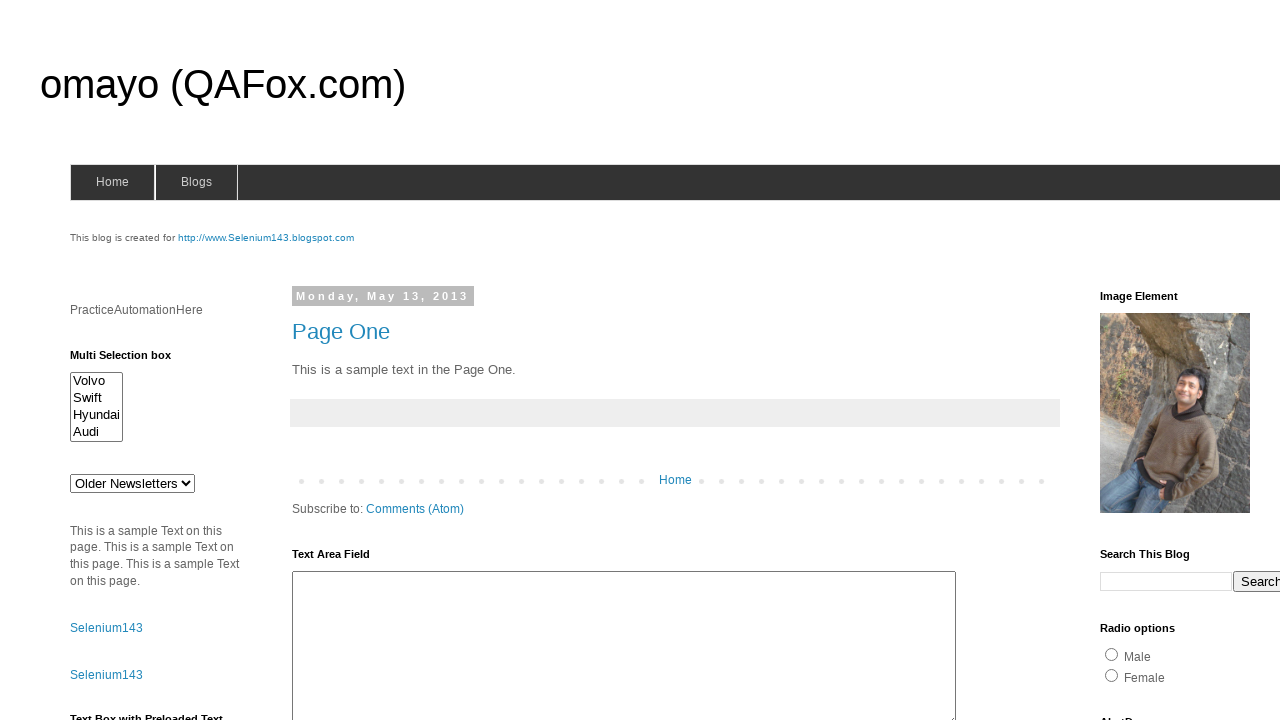

Double-clicked on the upload file button to trigger file upload popup at (189, 361) on #uploadfile
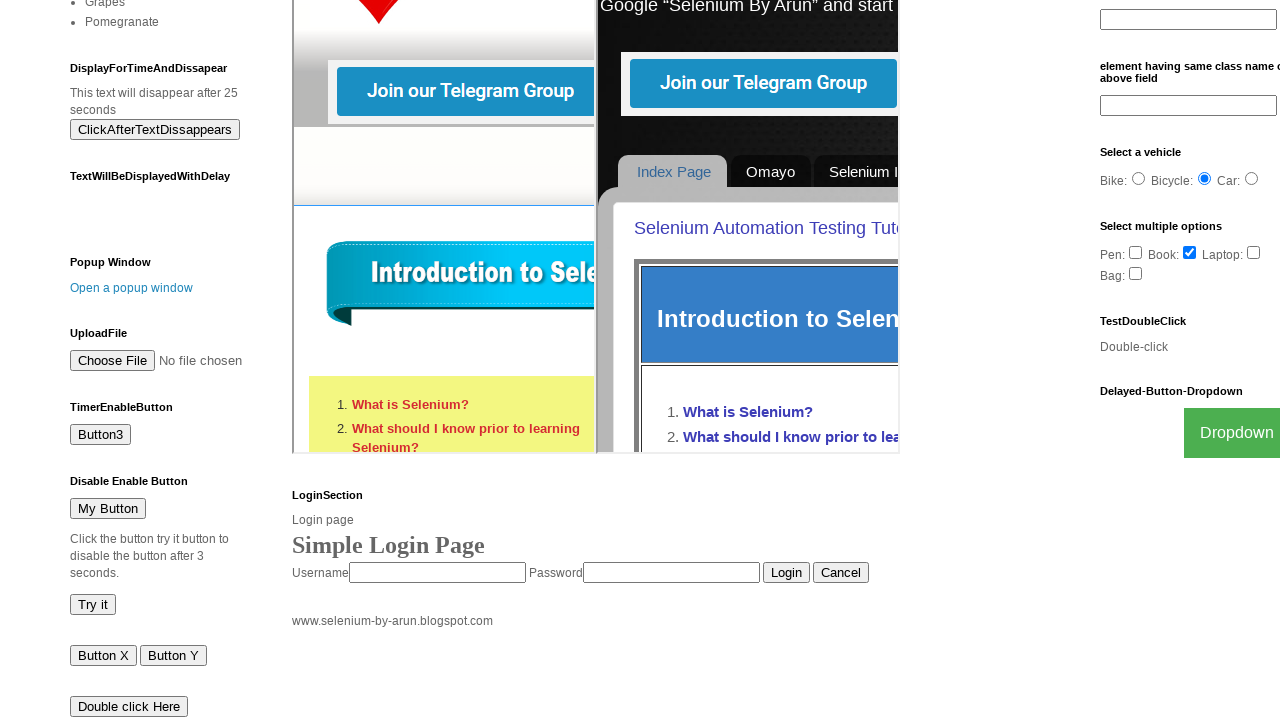

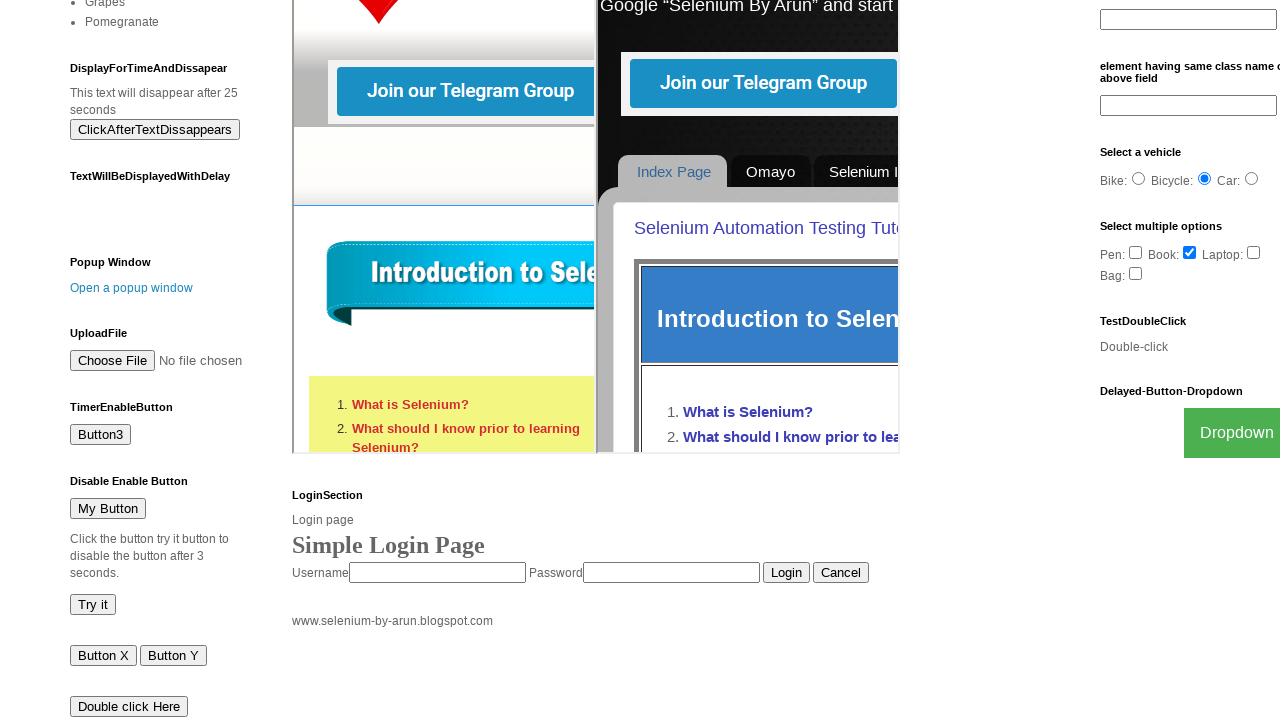